Navigates to Disney+ Hotstar website, maximizes the window, and verifies the page title matches the expected value while also retrieving page information like URL and title length.

Starting URL: https://www.hotstar.com/in

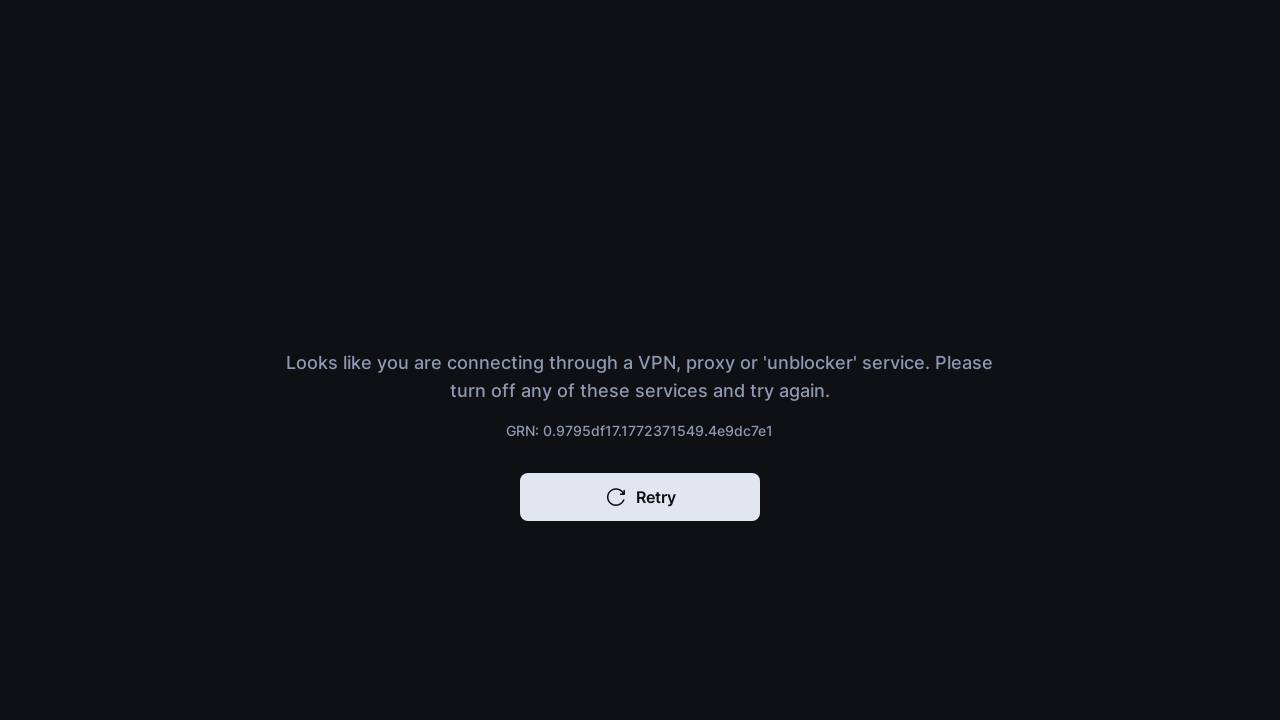

Set viewport size to 1920x1080
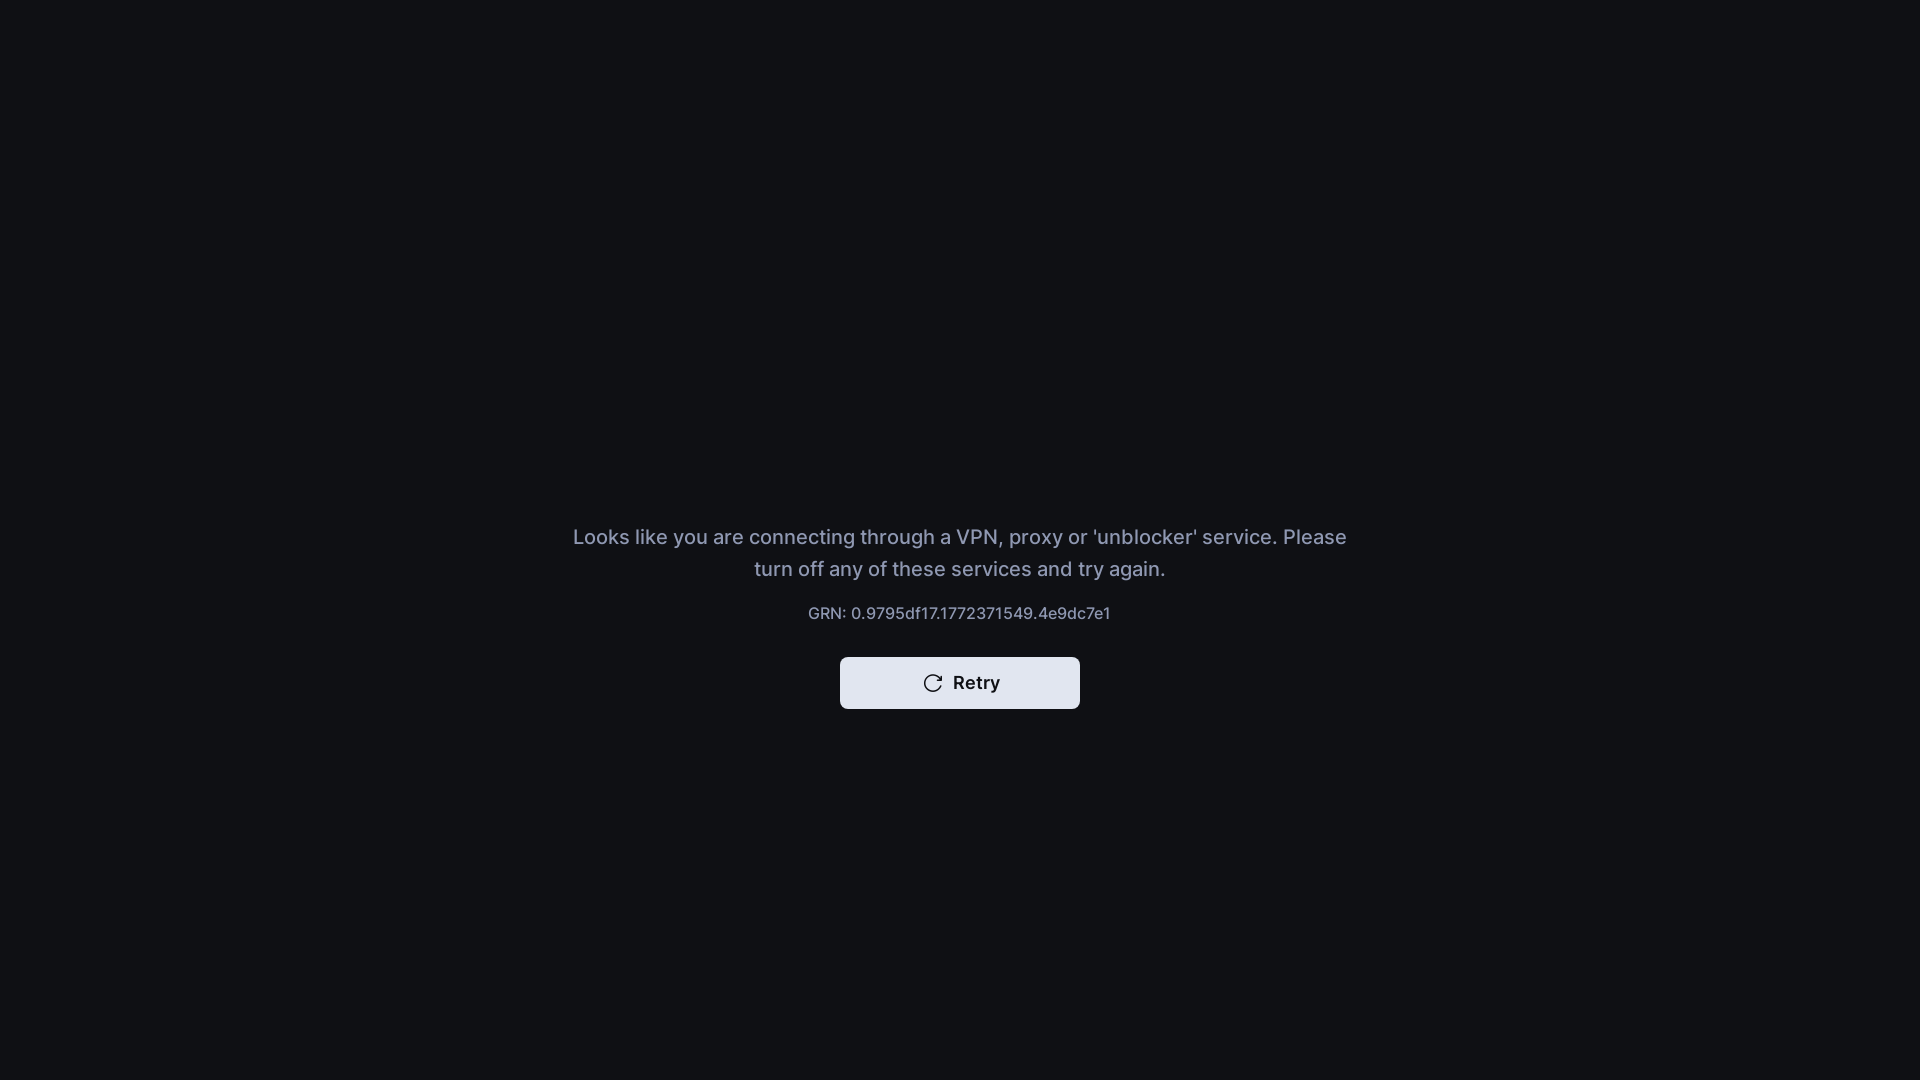

Waited for page to reach domcontentloaded state
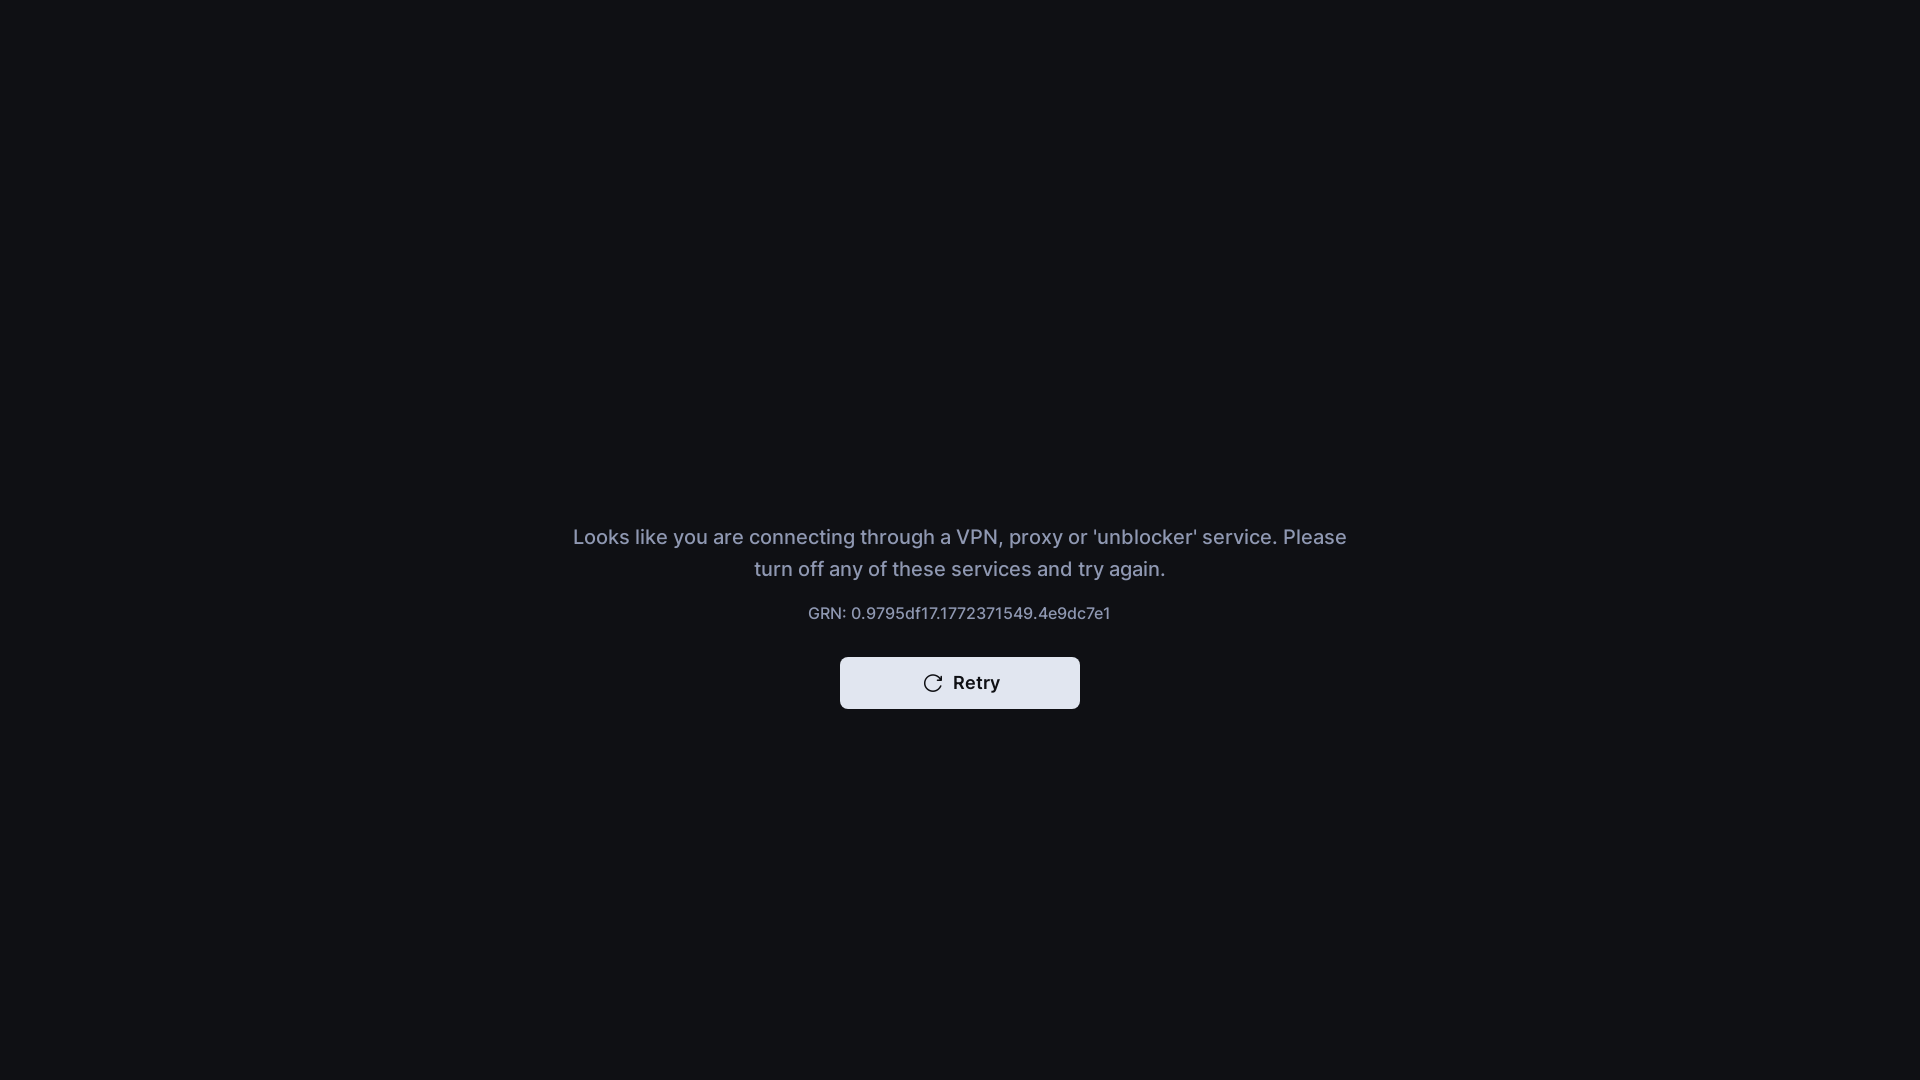

Retrieved page title for verification
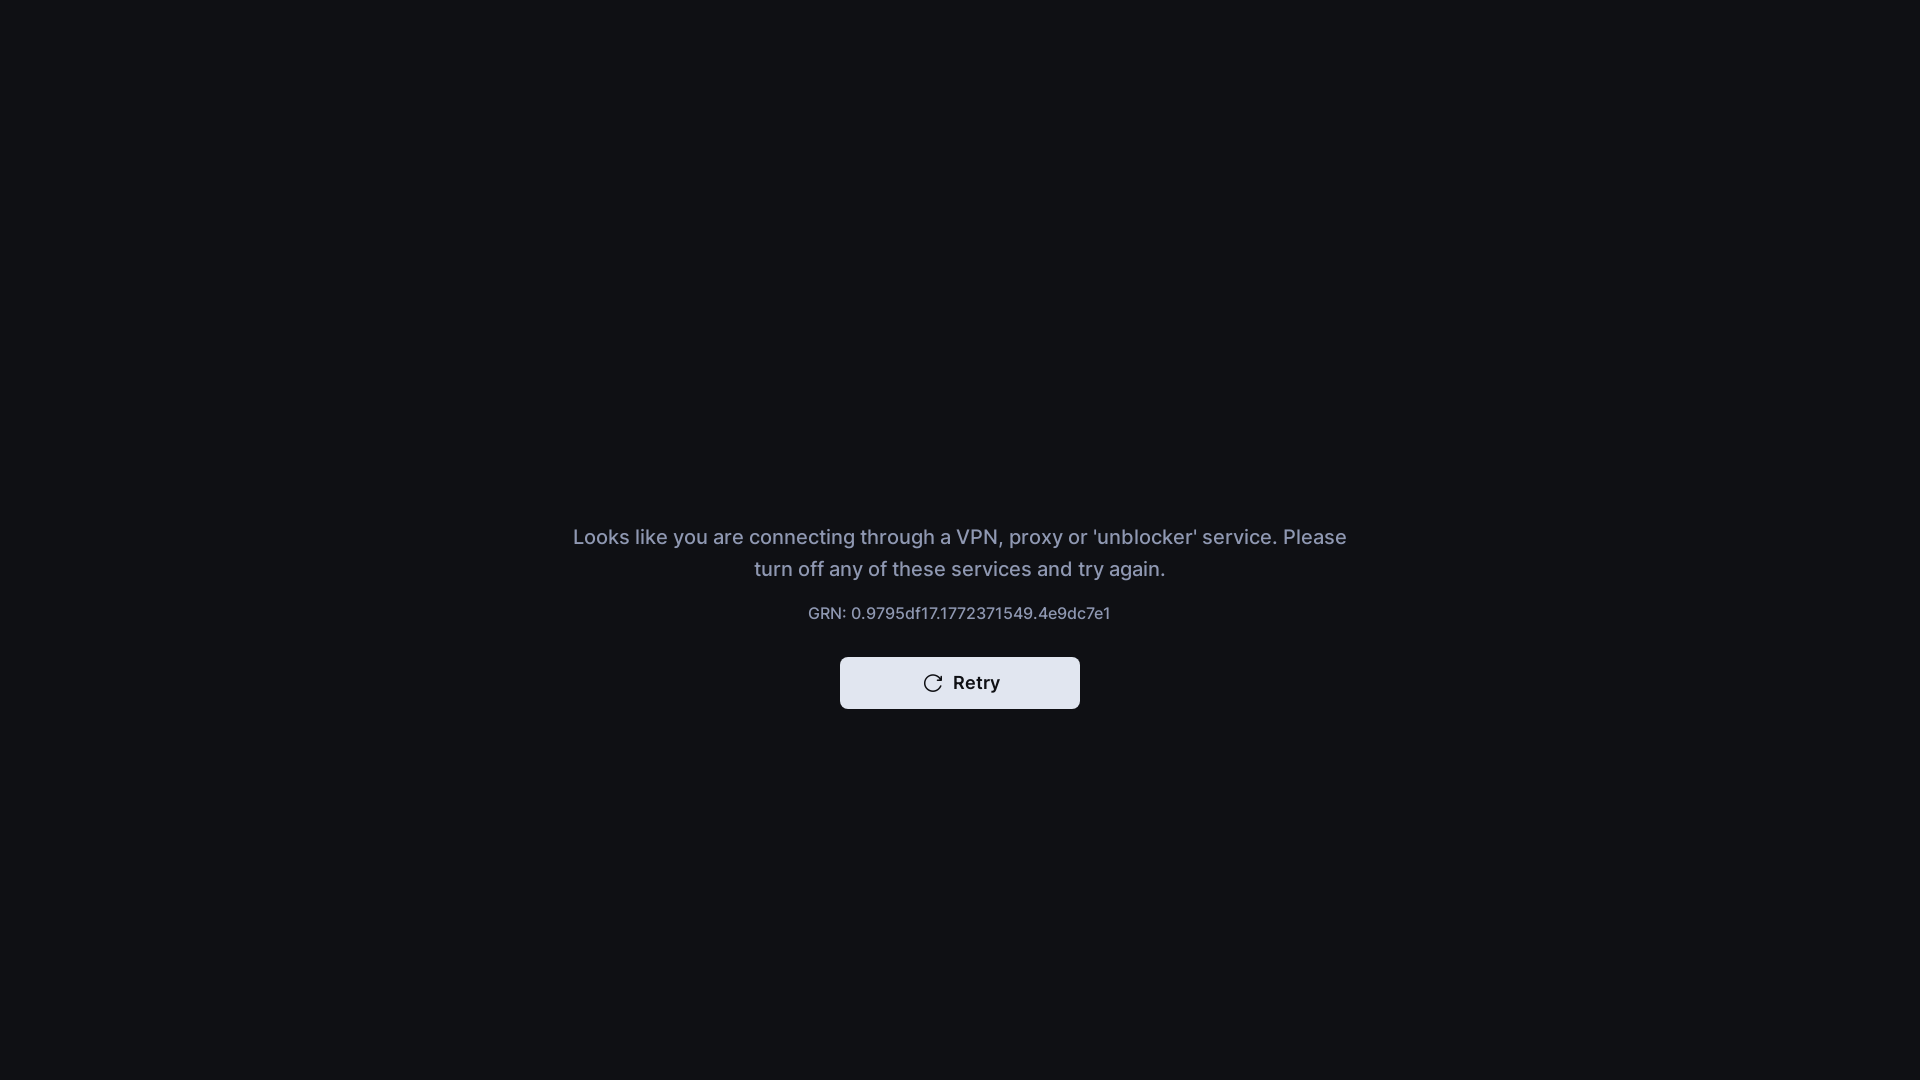

Page title does not match expected value
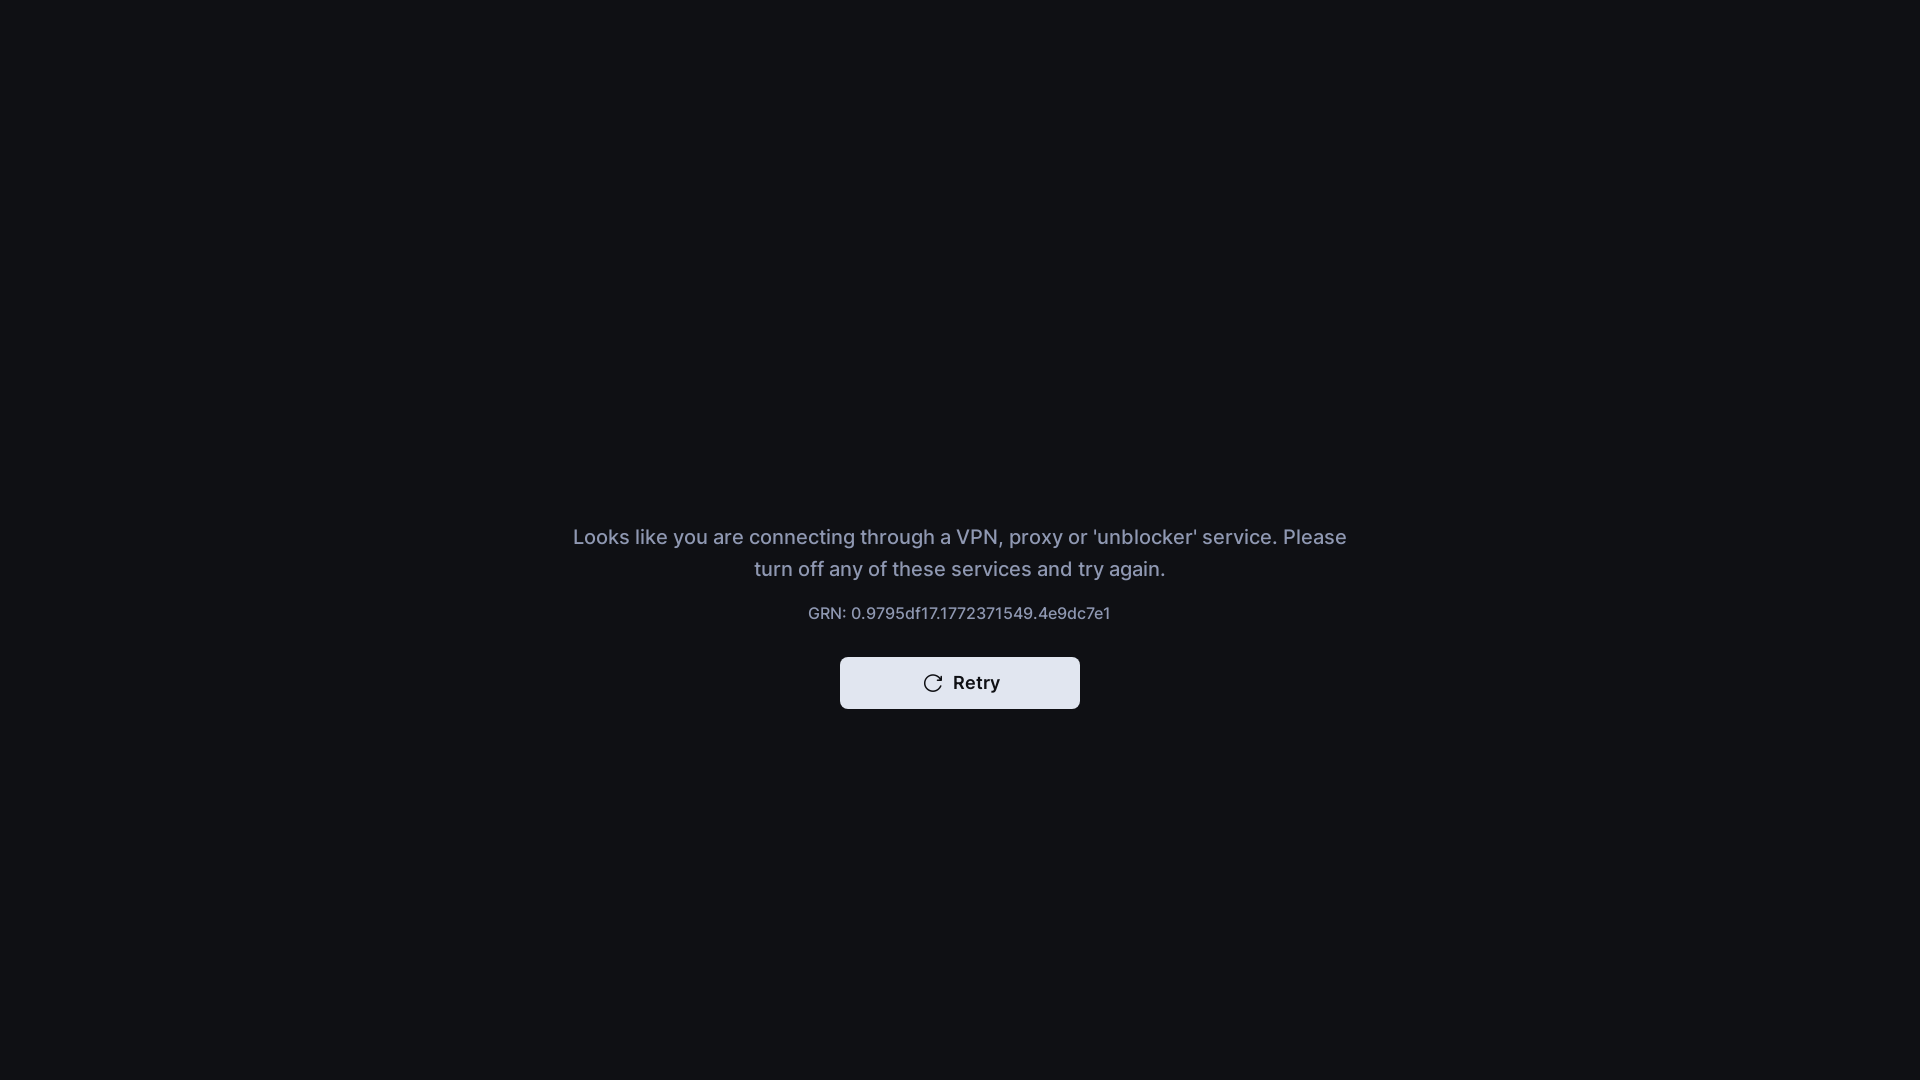

Retrieved page URL: https://www.hotstar.com/in
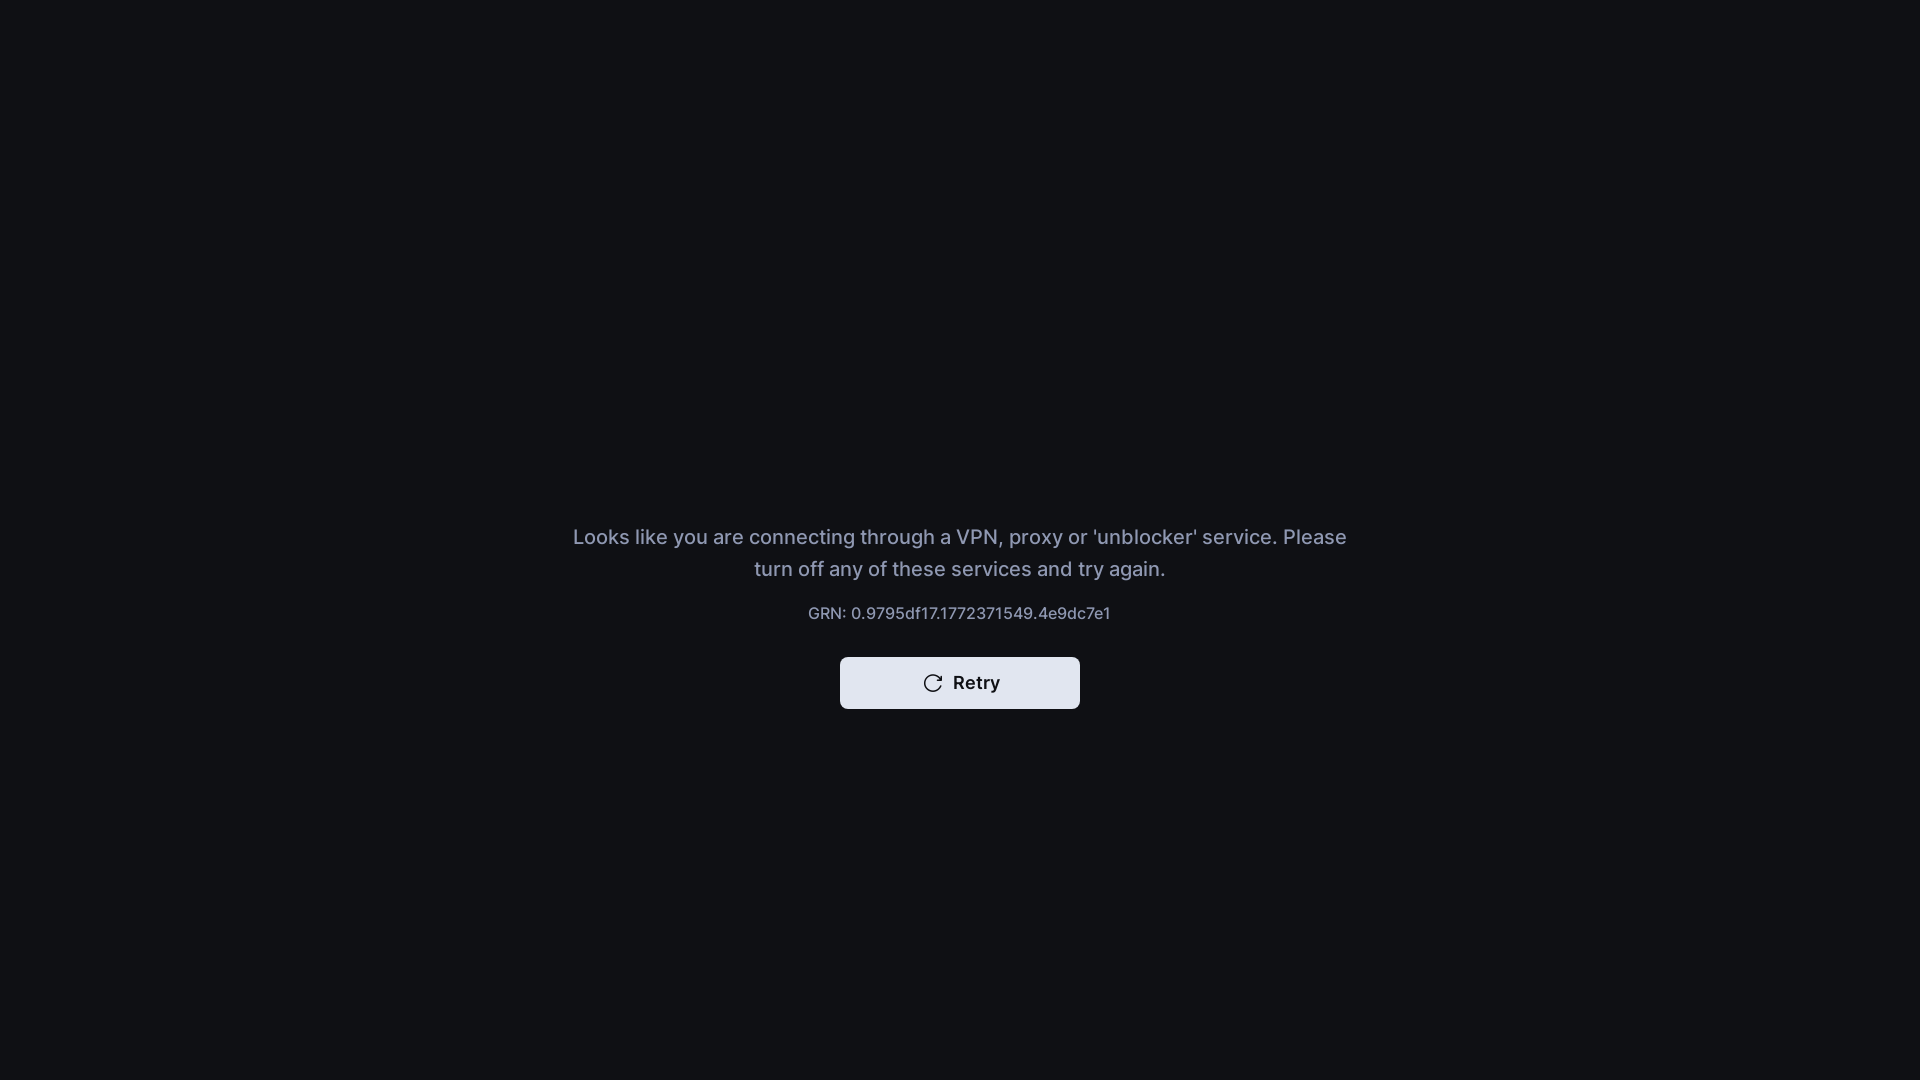

Retrieved page title length: 0
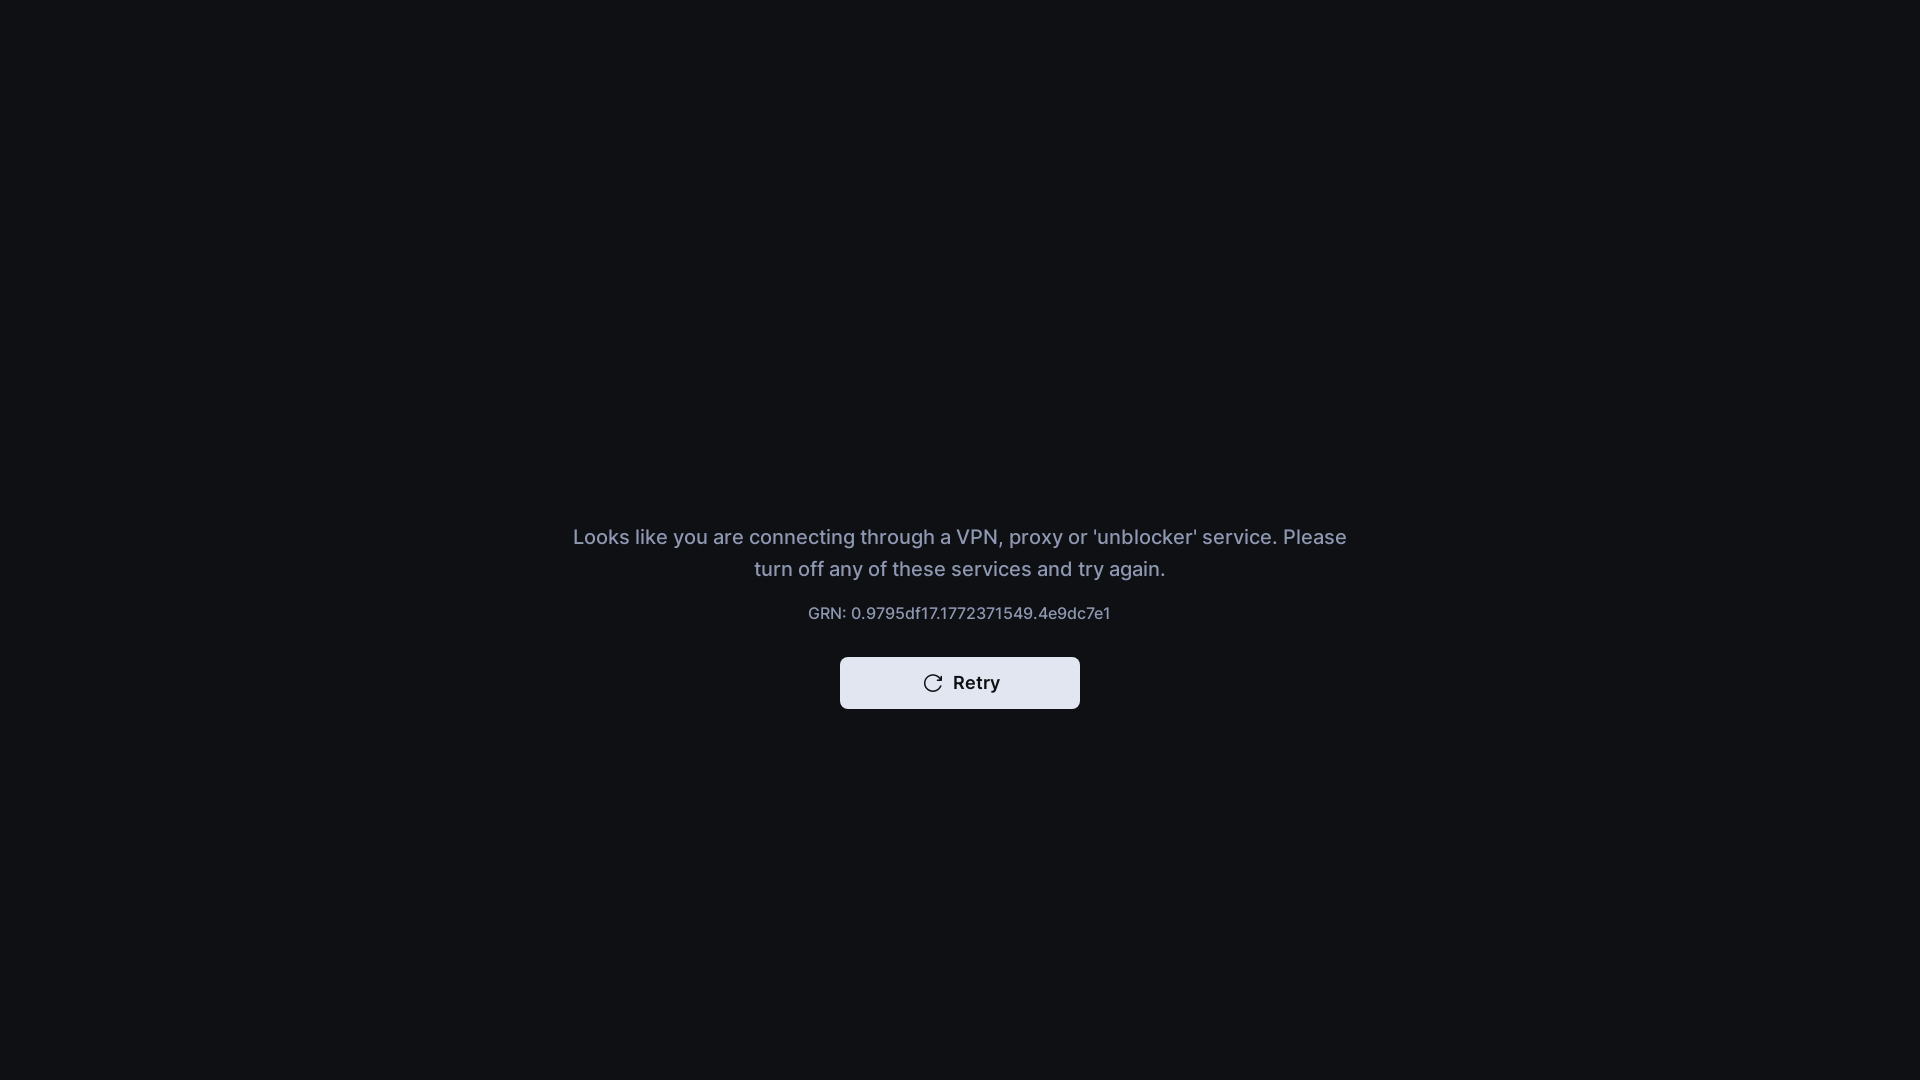

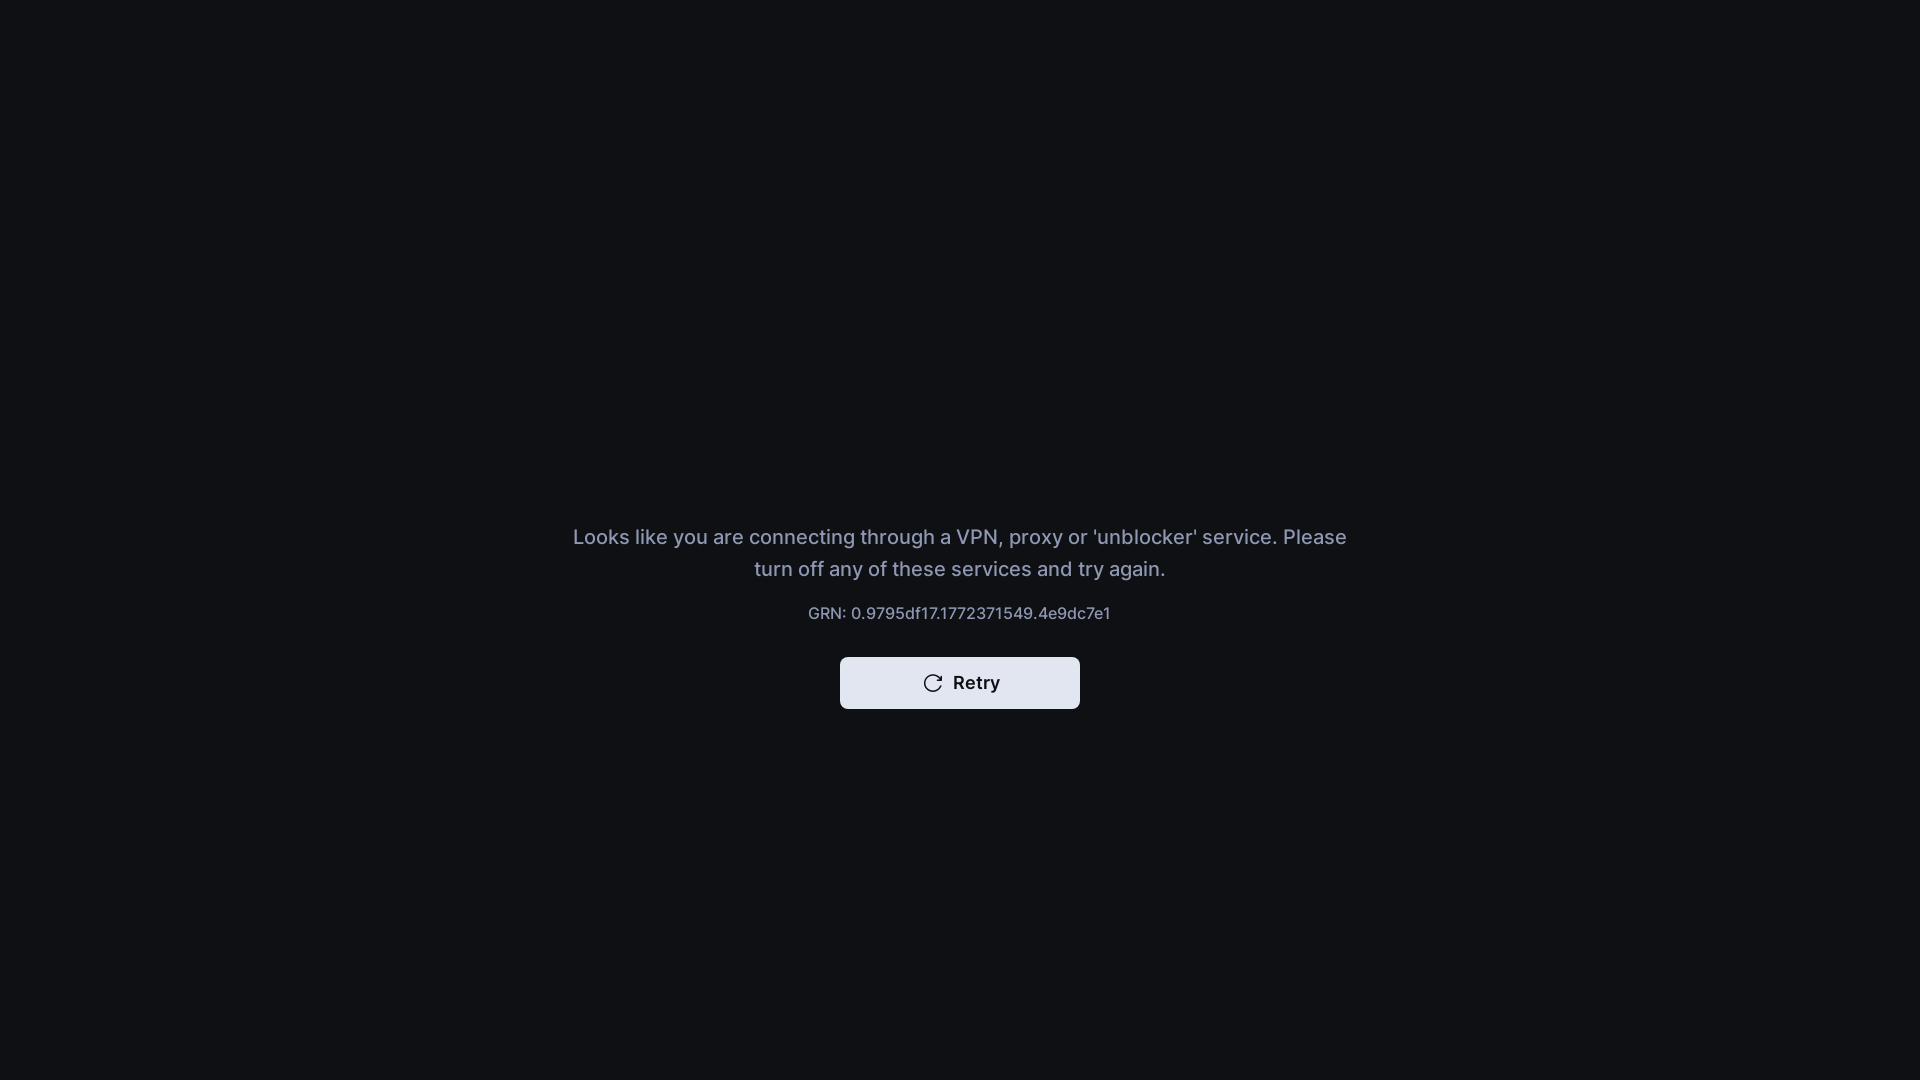